Navigates to Peking University's website and verifies the page loads successfully by checking the URL

Starting URL: http://www.pku.edu.cn

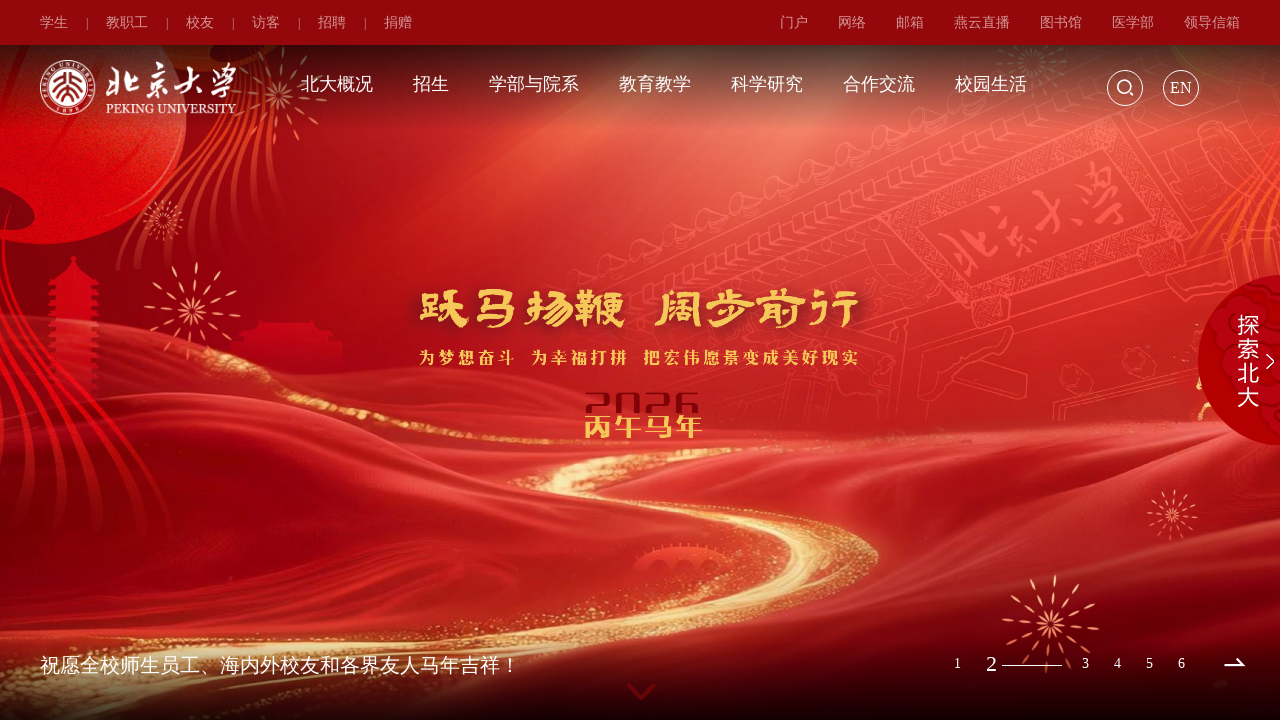

Waited for page to reach domcontentloaded state
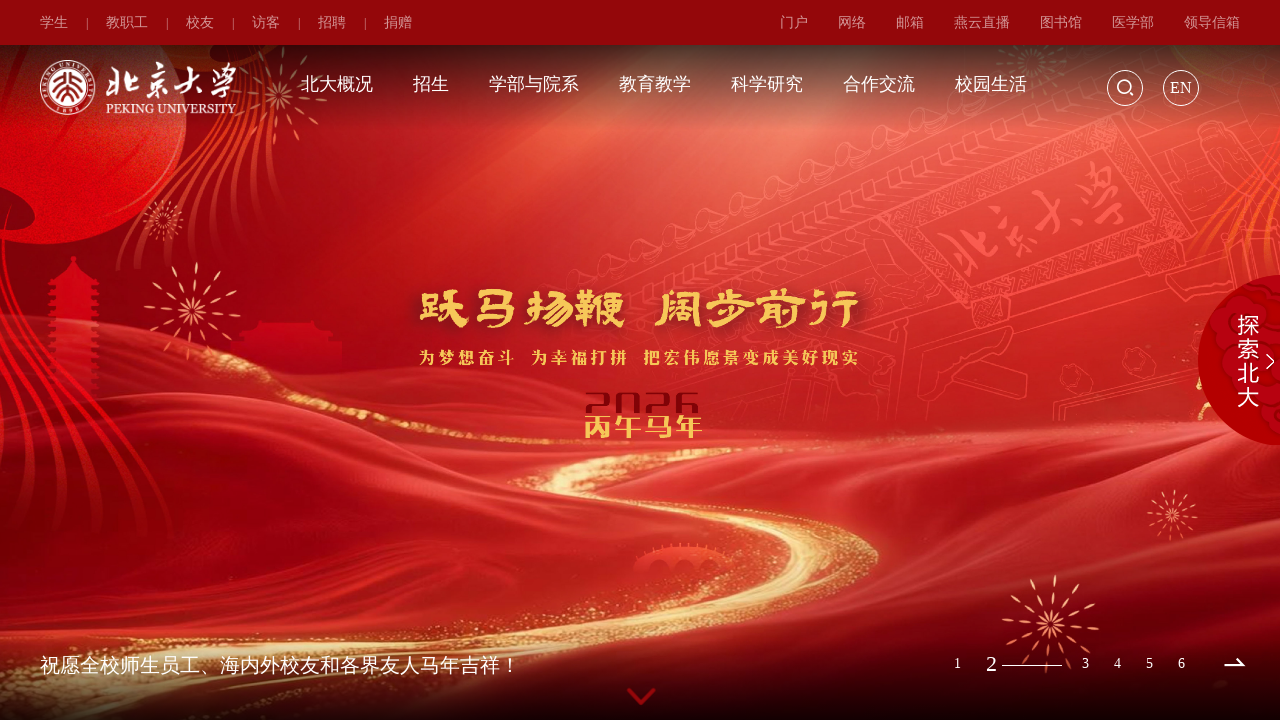

Verified that URL contains 'pku' - page loaded successfully
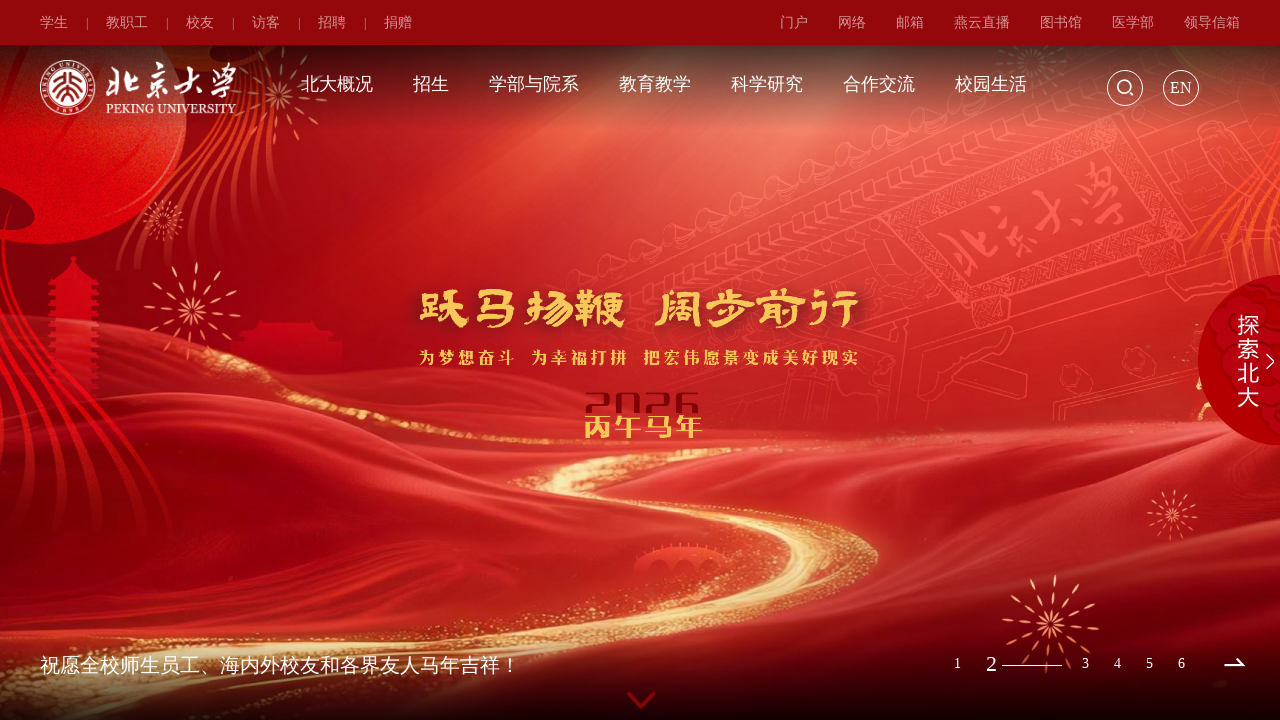

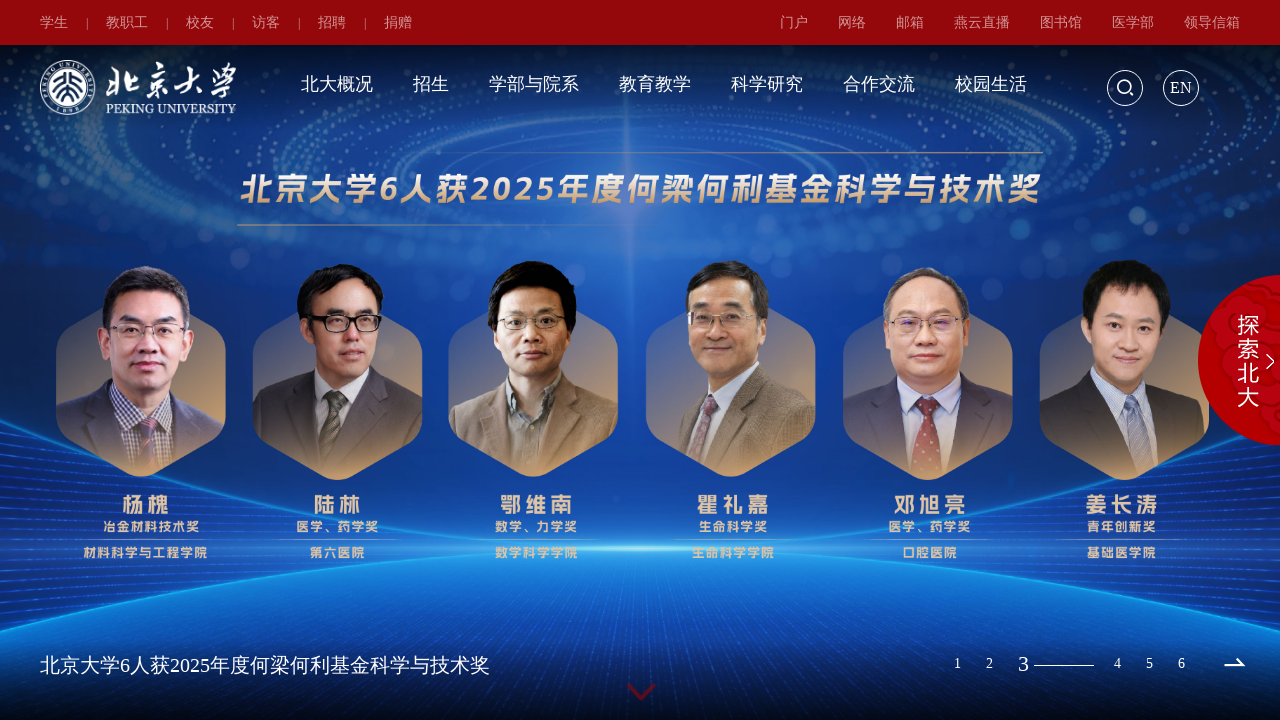